Tests waiting mechanisms on a demo page by clicking a primary button, waiting for a cover element to appear and disappear, then clicking a secondary button

Starting URL: https://hatem-hatamleh.github.io/Selenium-html/wait.html

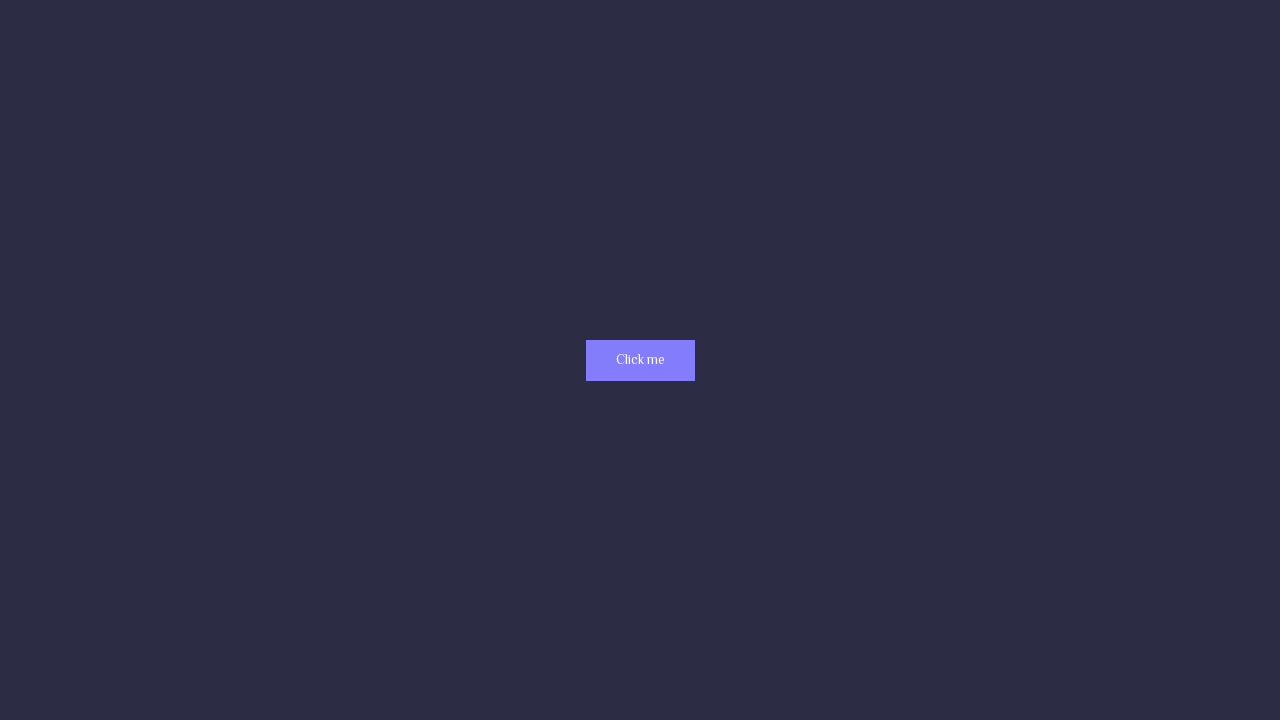

Primary button became visible
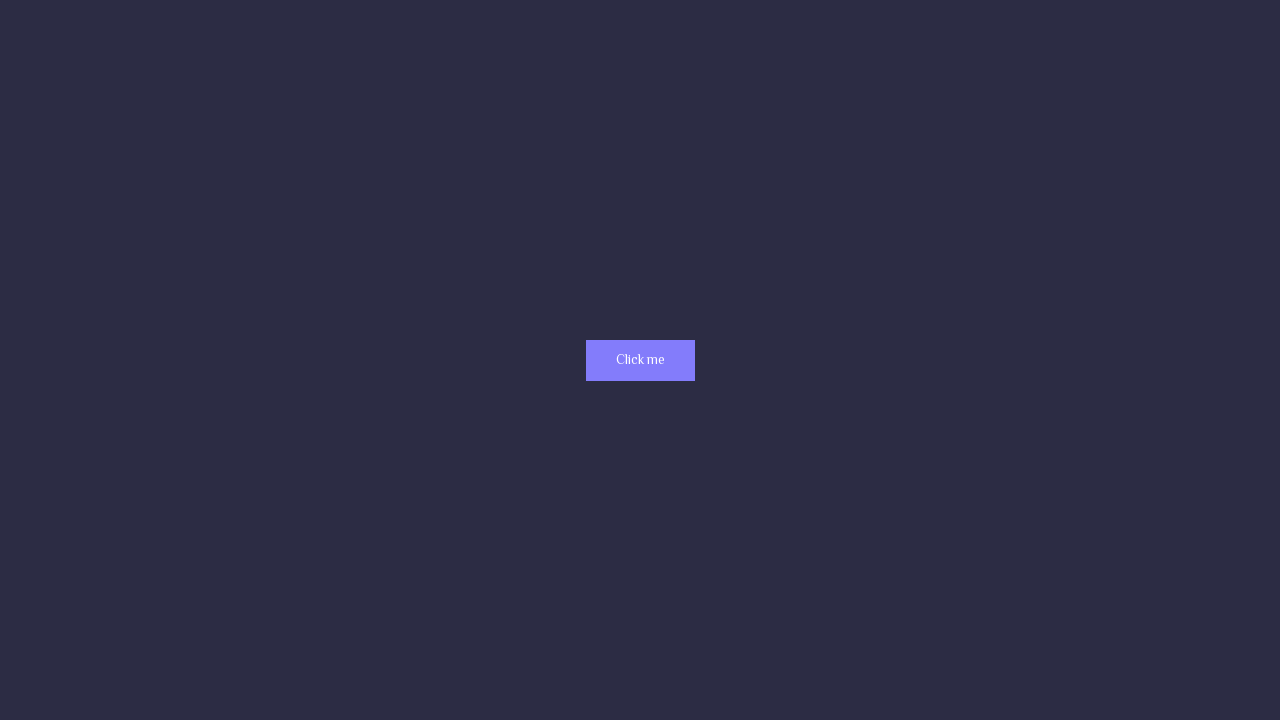

Clicked primary button at (640, 360) on .primary
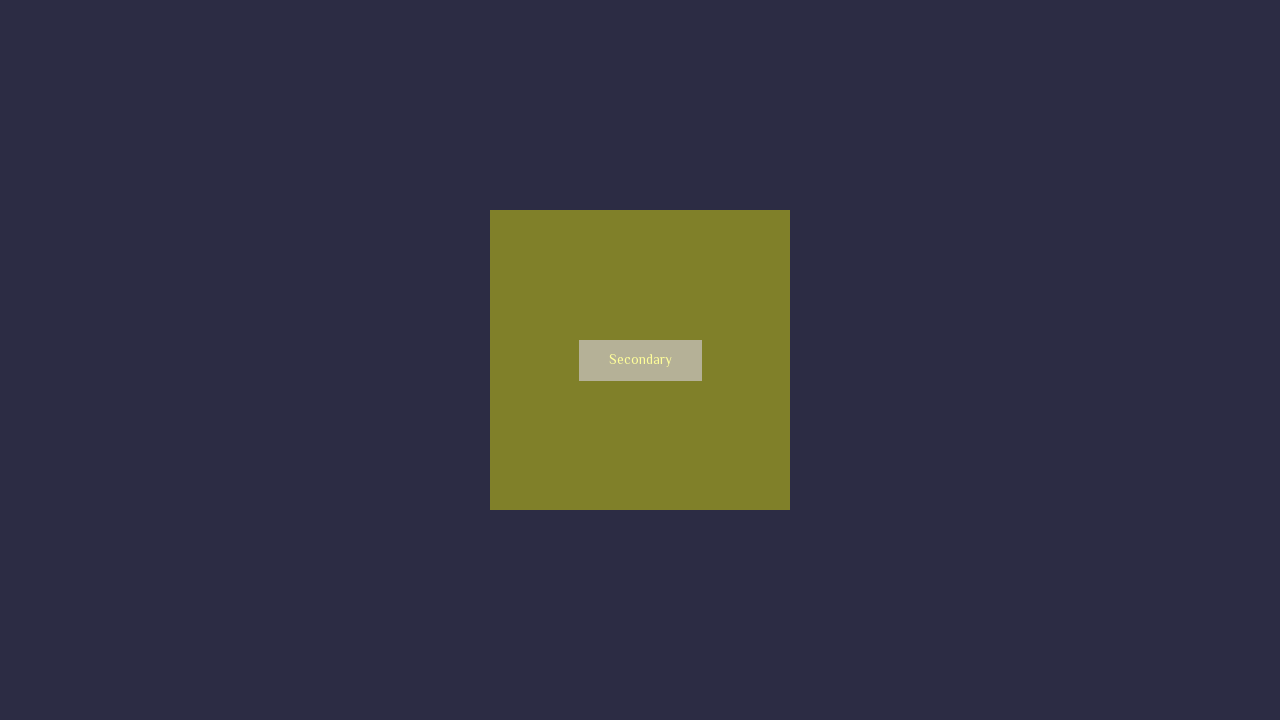

Cover element appeared
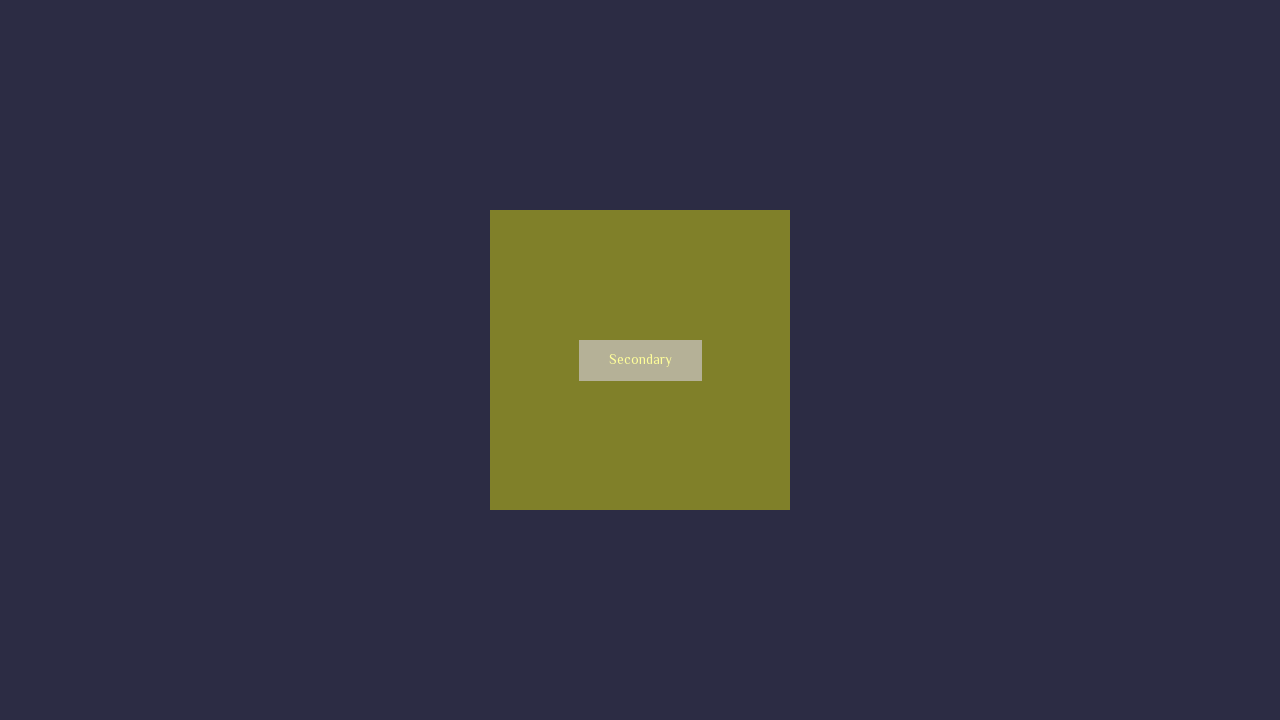

Cover element disappeared
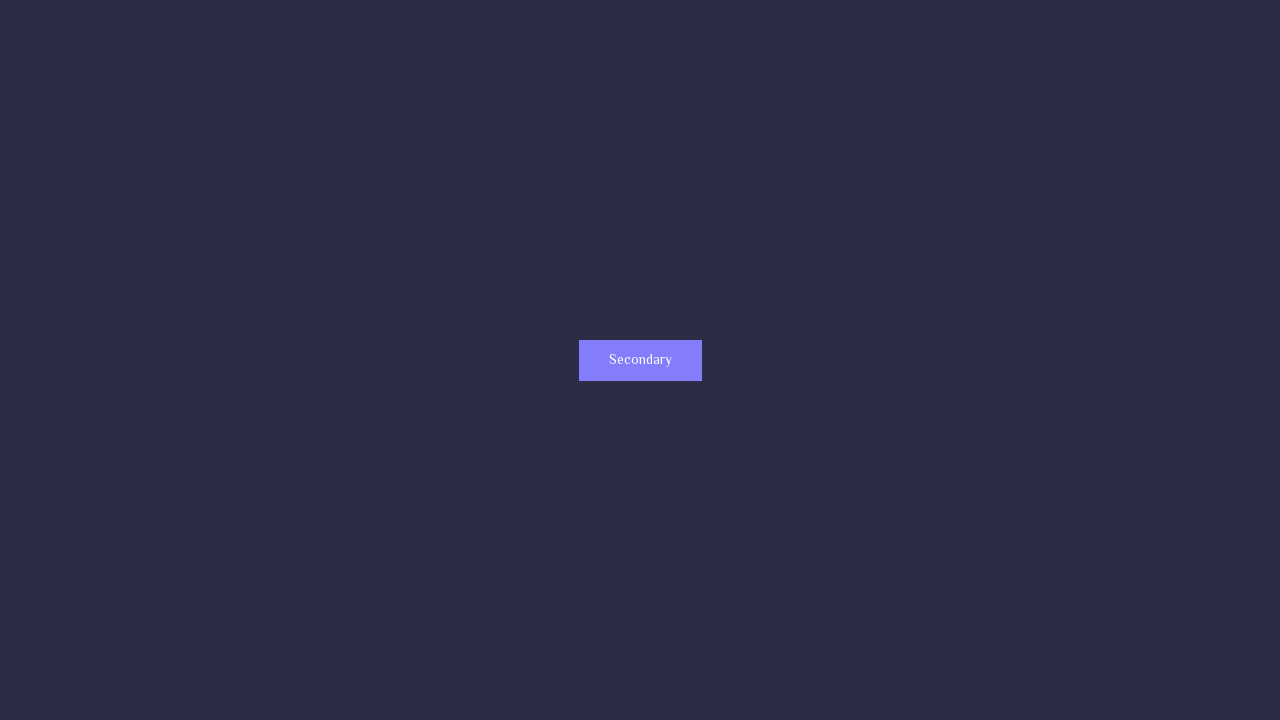

Clicked secondary button at (640, 360) on .secondary
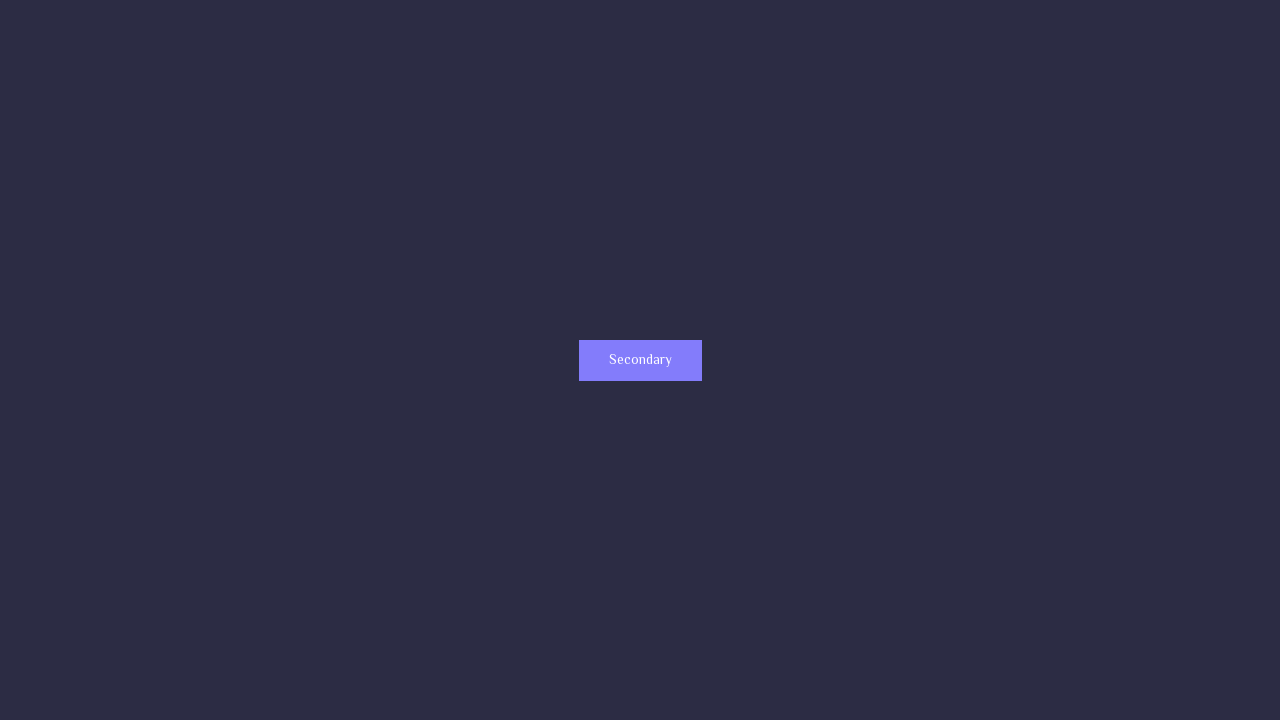

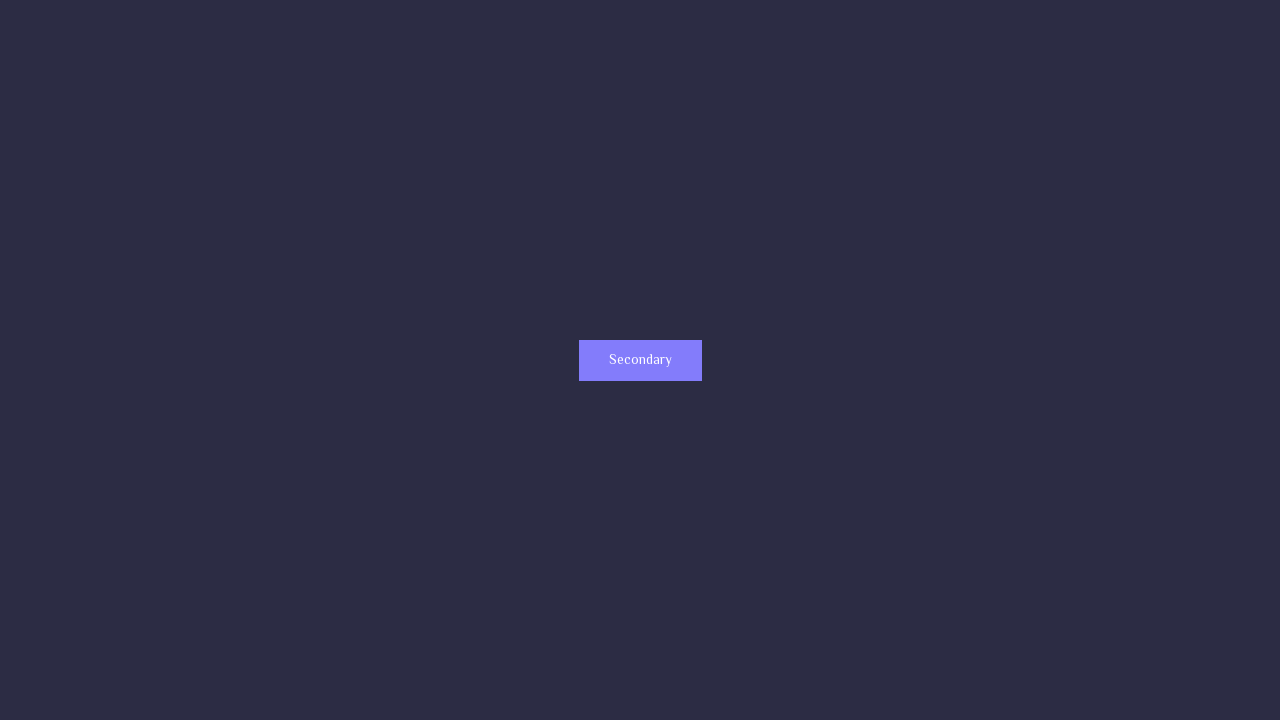